Tests a text input form by filling a textarea with an answer and clicking the submit button to verify the response is accepted.

Starting URL: https://suninjuly.github.io/text_input_task.html

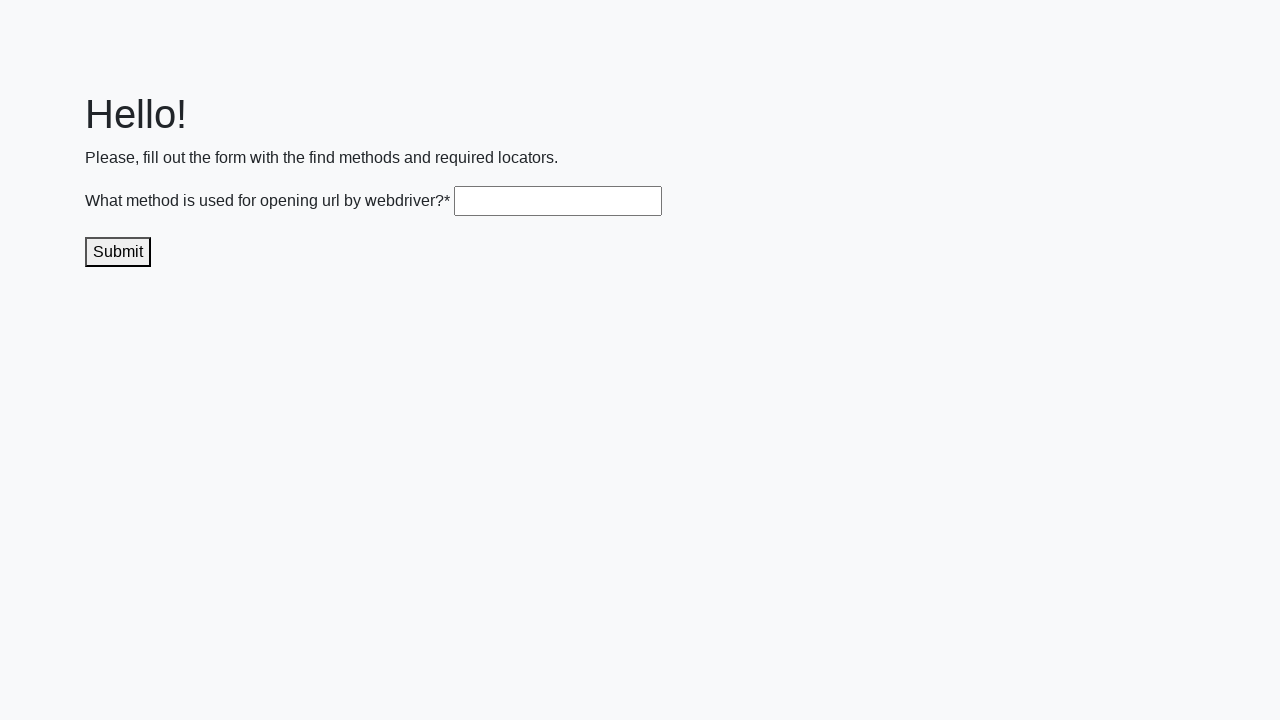

Filled textarea with answer 'get()' on .textarea
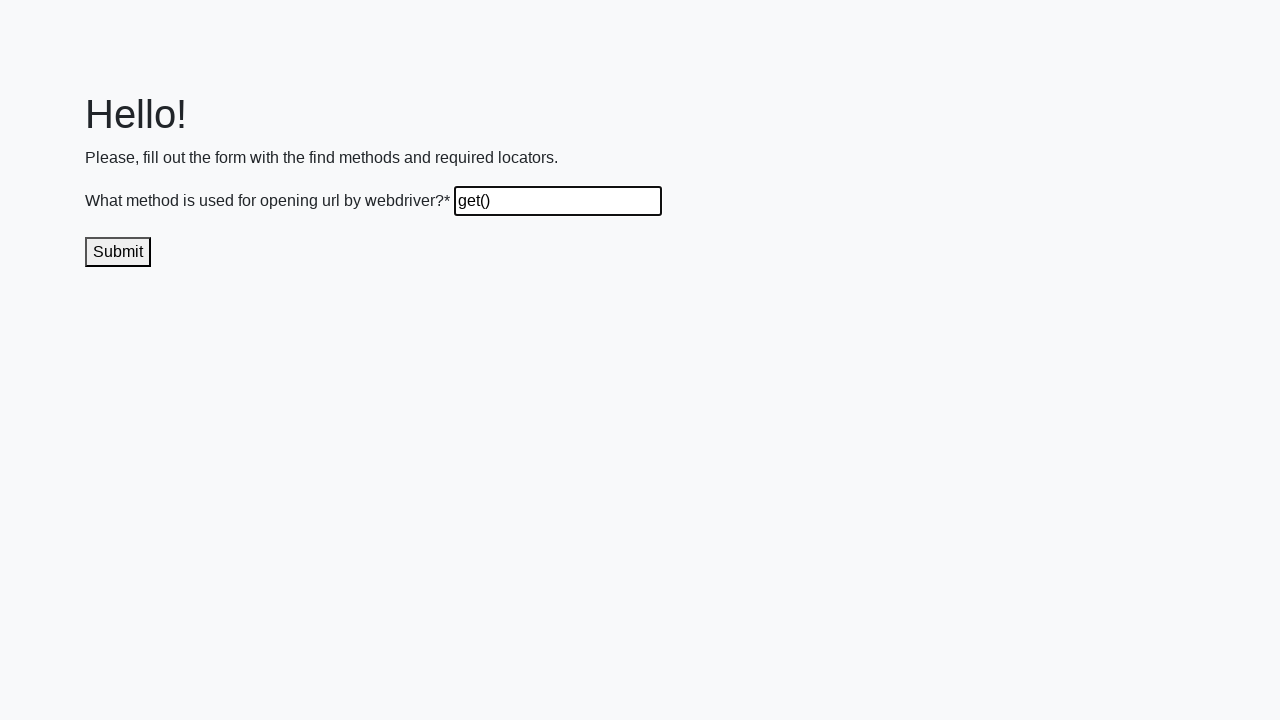

Clicked submit button to send the answer at (118, 252) on .submit-submission
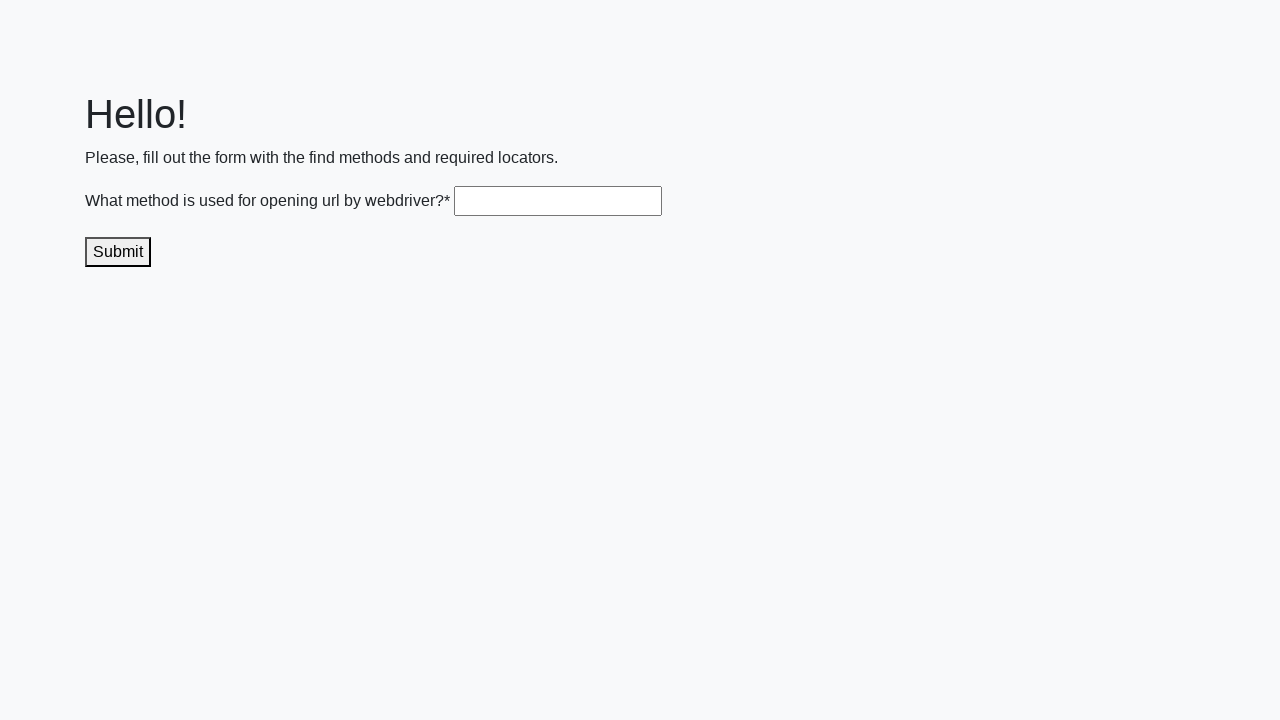

Waited 1 second to see the submission result
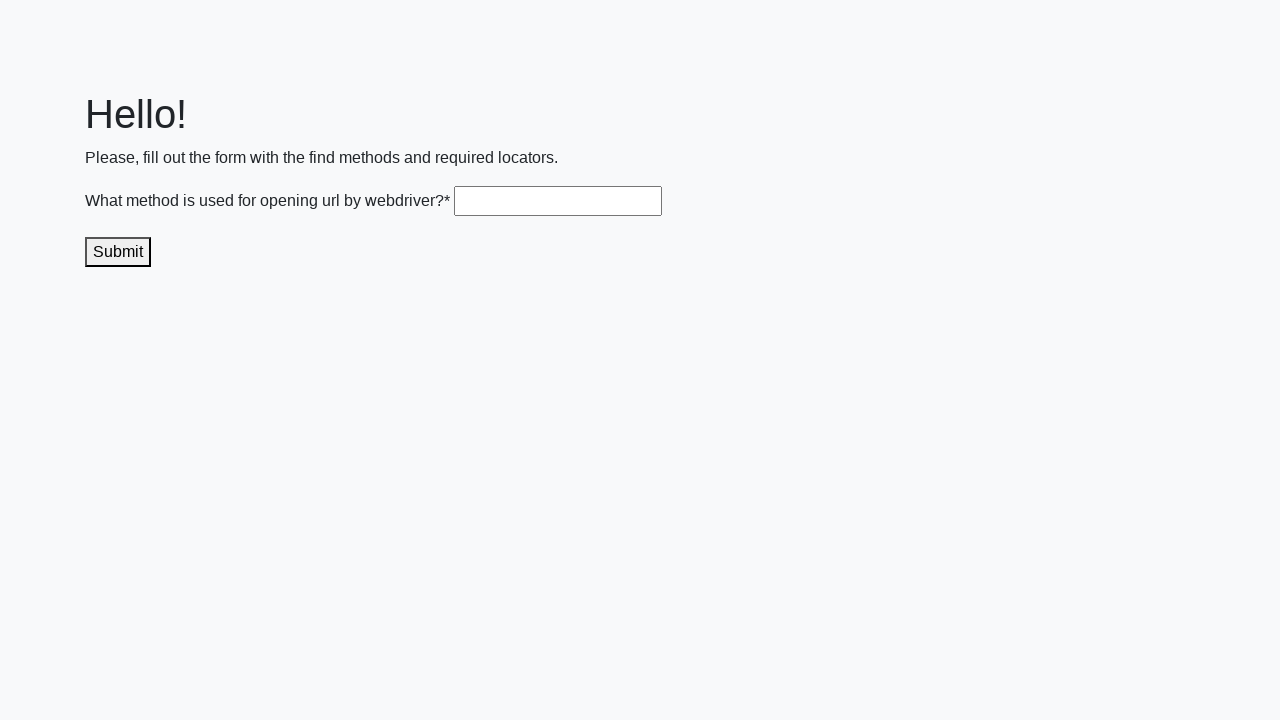

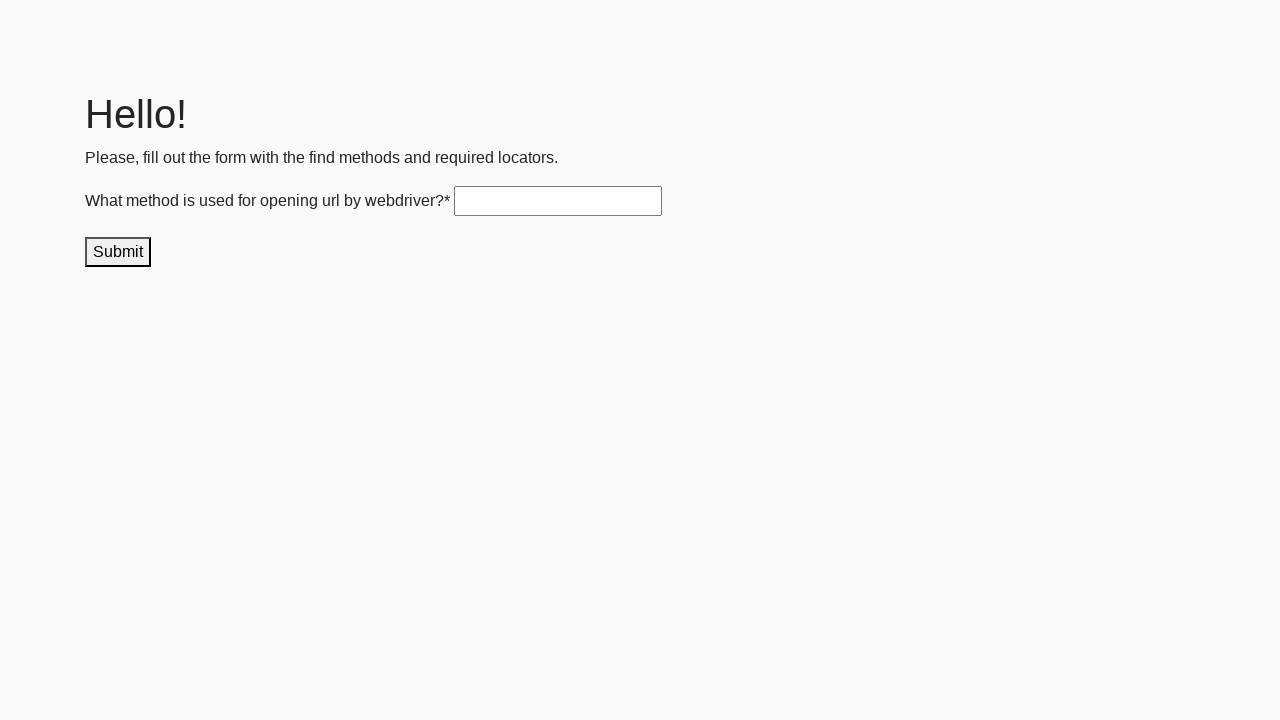